Tests hidden layer behavior by clicking a green button once, then verifying that a second click fails due to the button being covered by a hidden layer

Starting URL: http://uitestingplayground.com/hiddenlayers

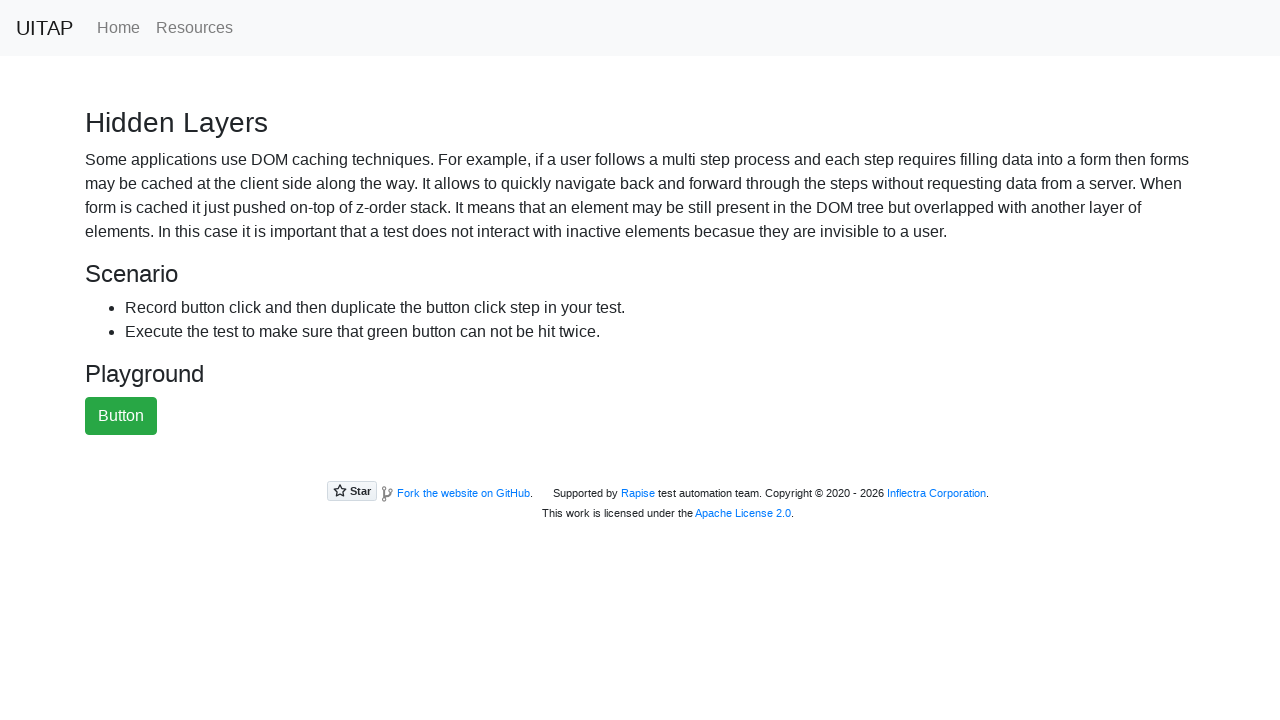

Located the green button element
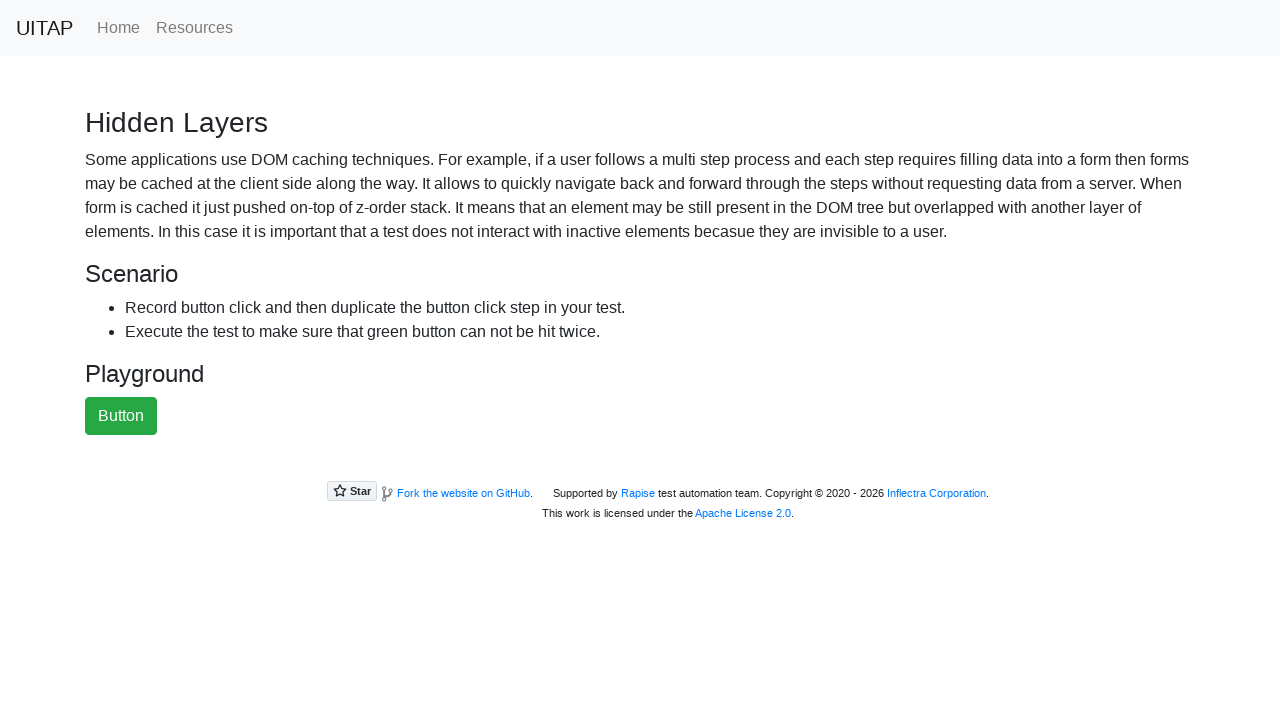

Clicked the green button for the first time at (121, 416) on button#greenButton
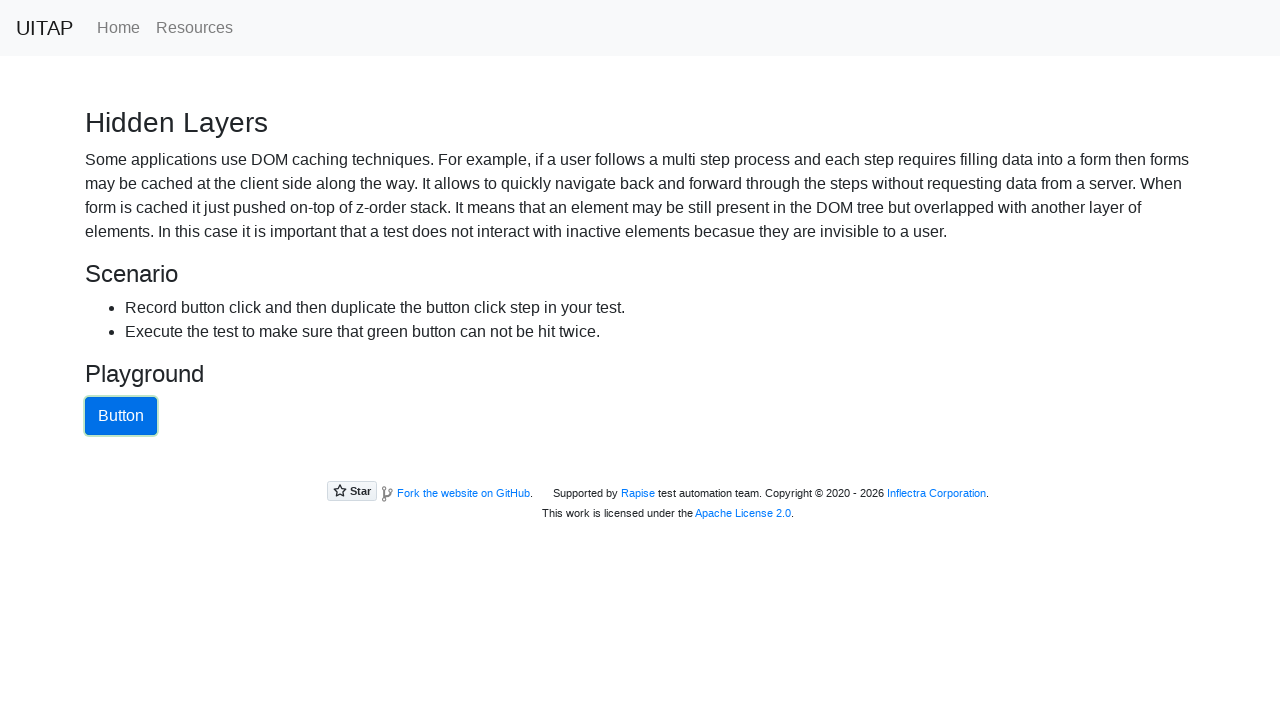

Second click on green button failed as expected - button is covered by hidden layer at (121, 416) on button#greenButton
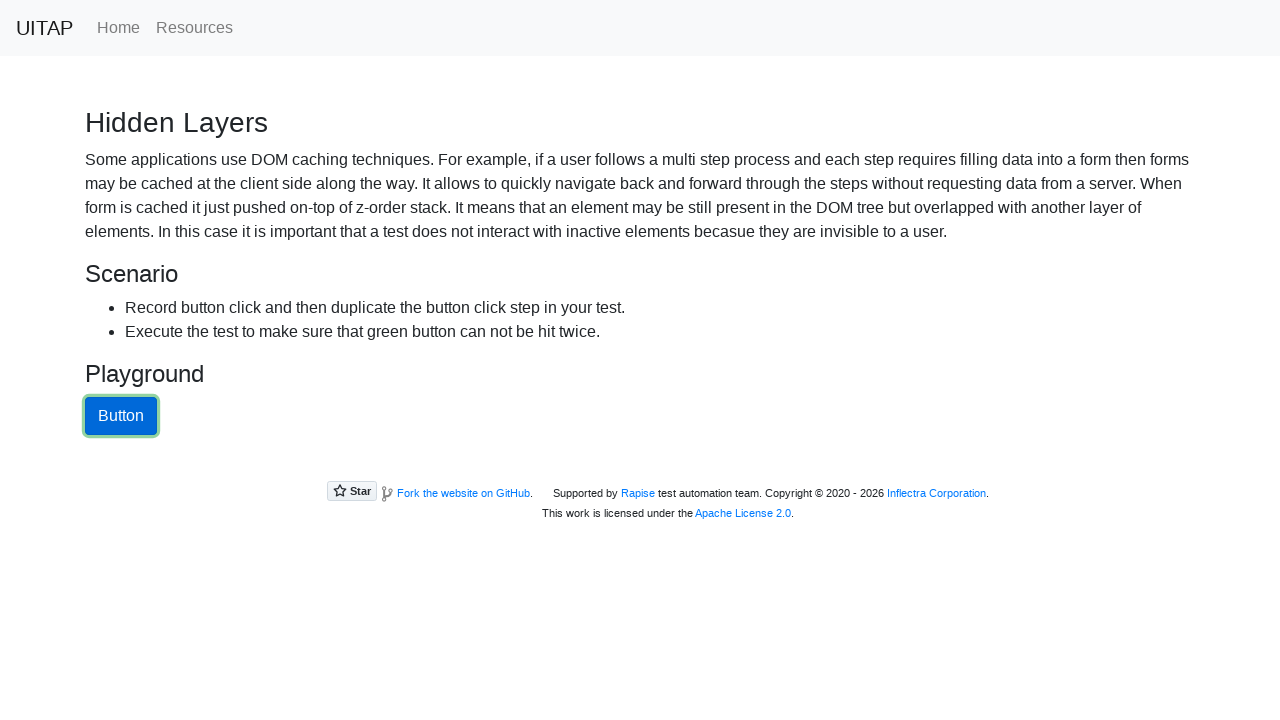

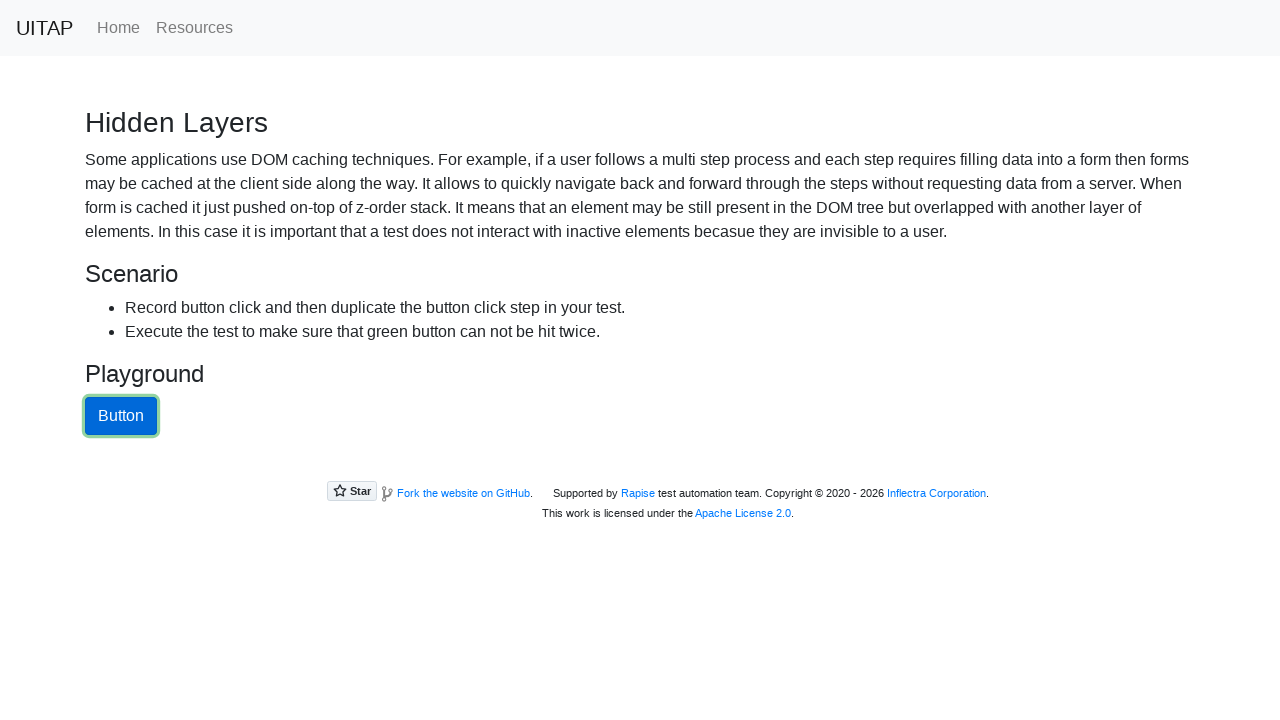